Tests iframe interaction by switching to an iframe containing a TinyMCE editor, appending text to the content, then switching back to verify a main page element exists

Starting URL: https://the-internet.herokuapp.com/iframe

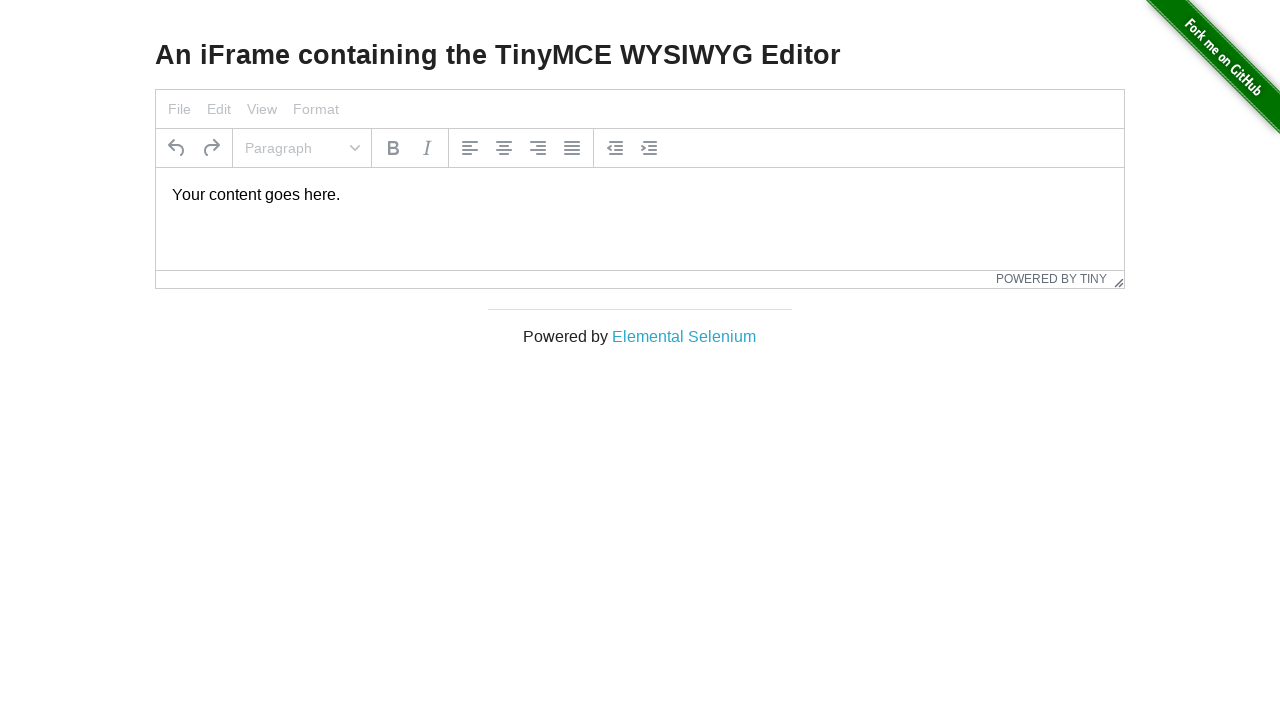

Located TinyMCE iframe element
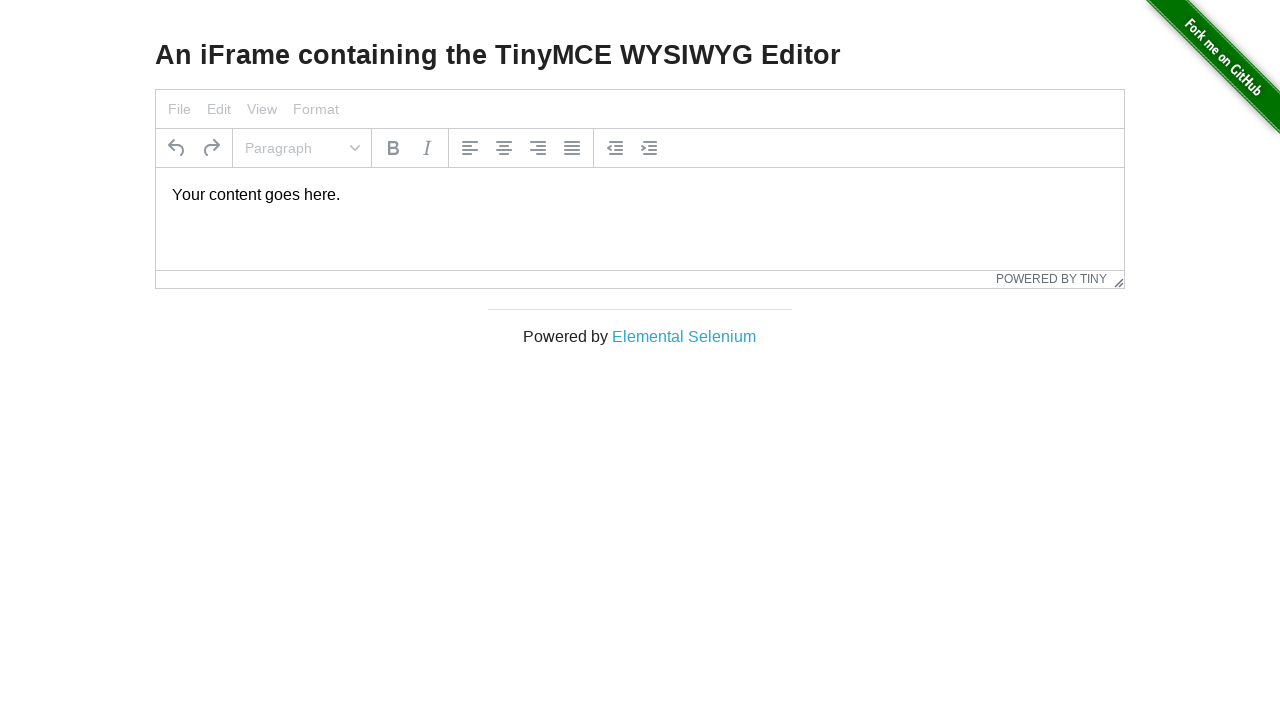

Appended text 'java qa auto' to TinyMCE editor content
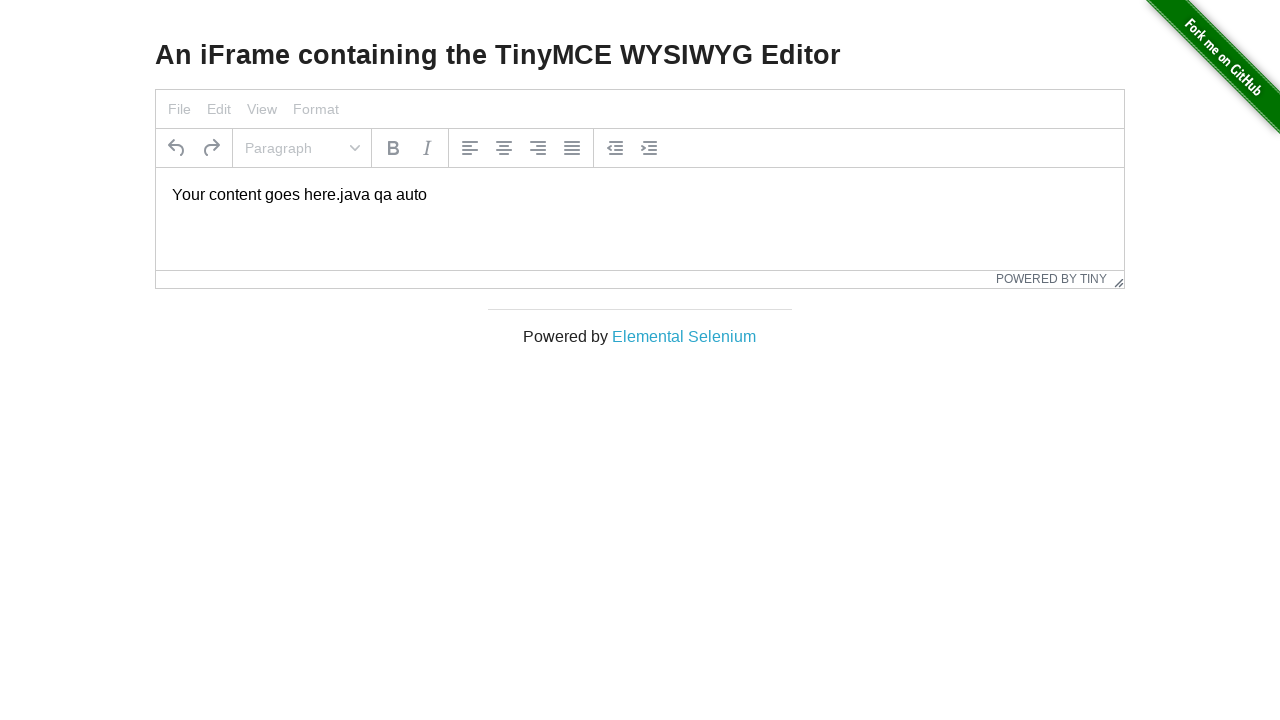

Verified main page element 'Elemental Selenium' link exists after iframe interaction
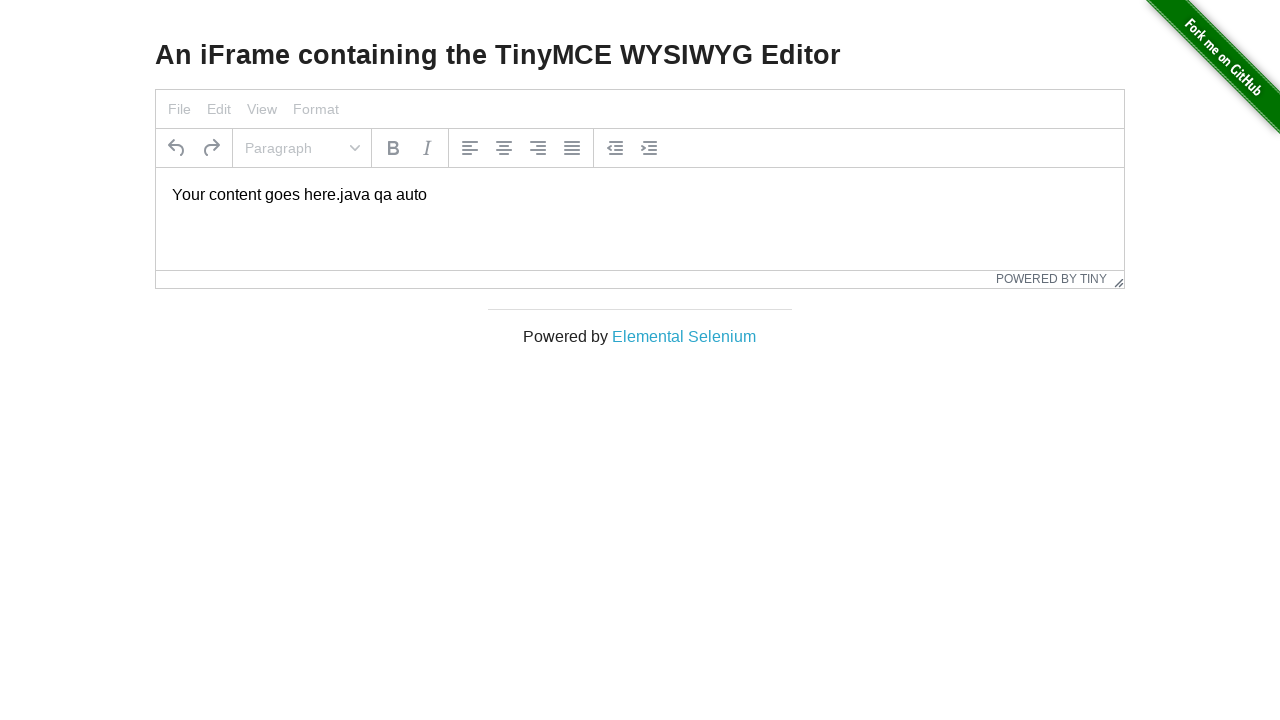

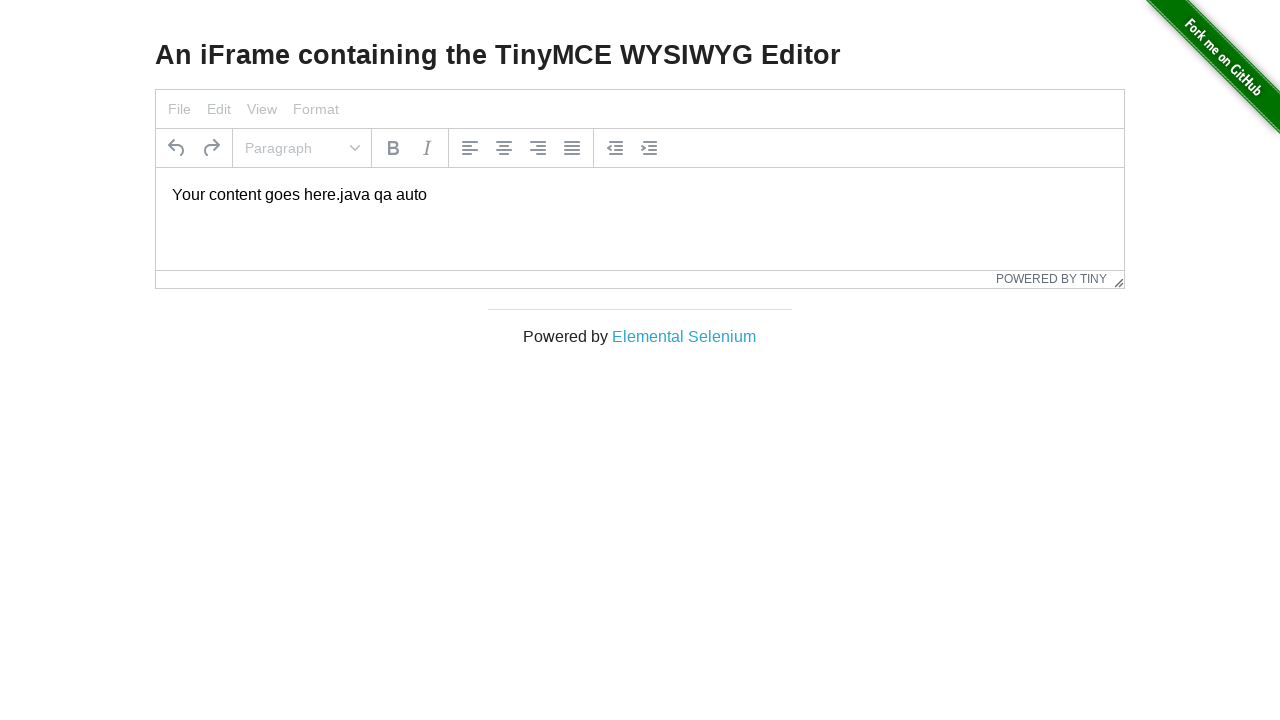